Navigates to Rahul Shetty Academy homepage and verifies the page loads successfully

Starting URL: https://rahulshettyacademy.com/

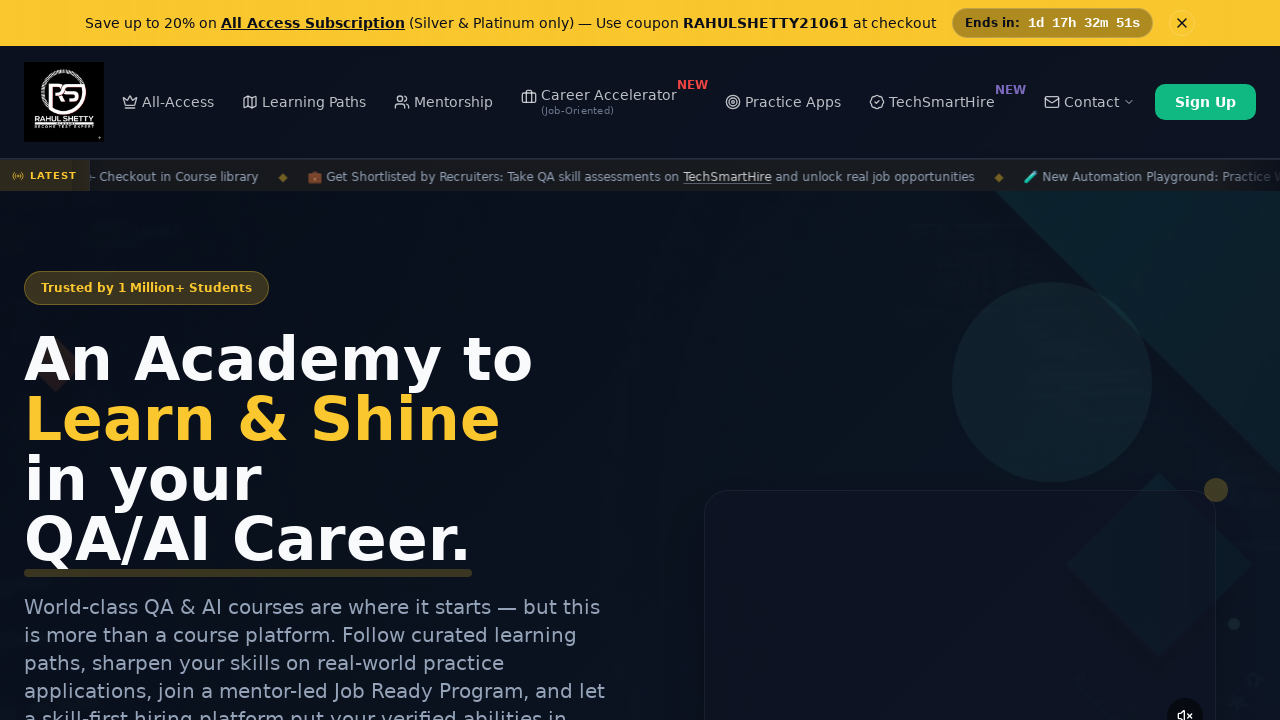

Waited for Rahul Shetty Academy homepage to load (domcontentloaded state reached)
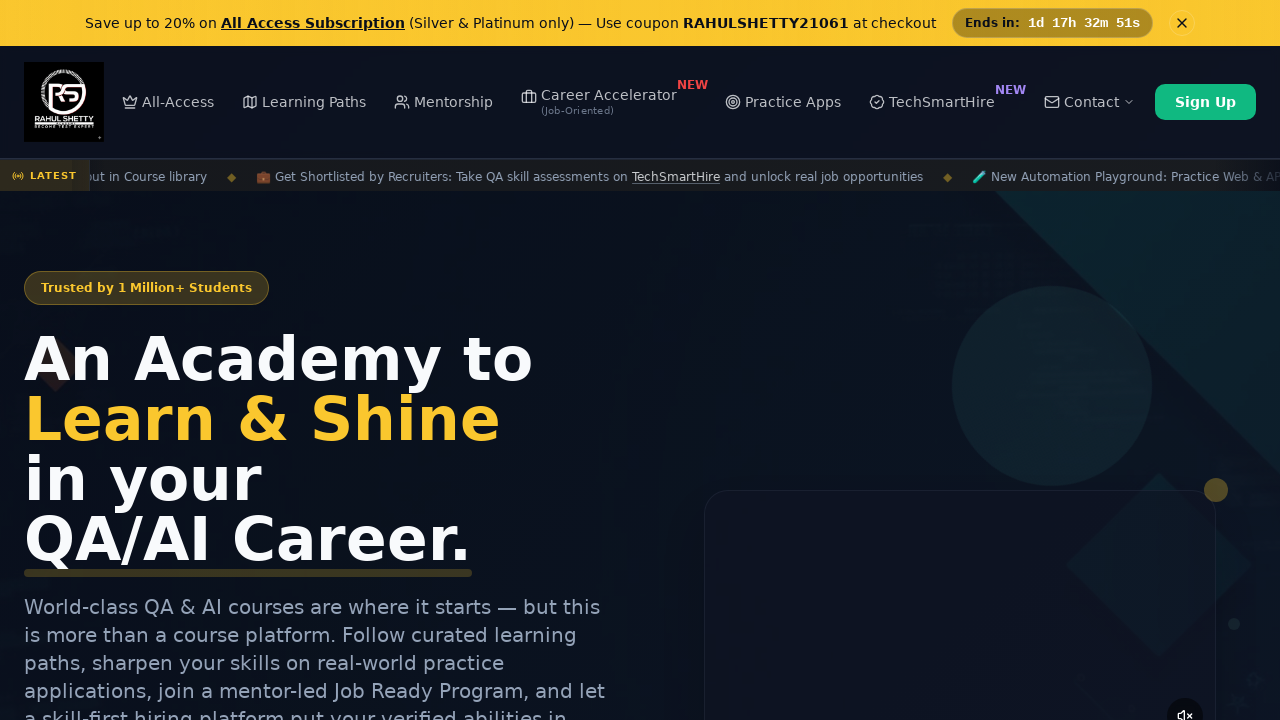

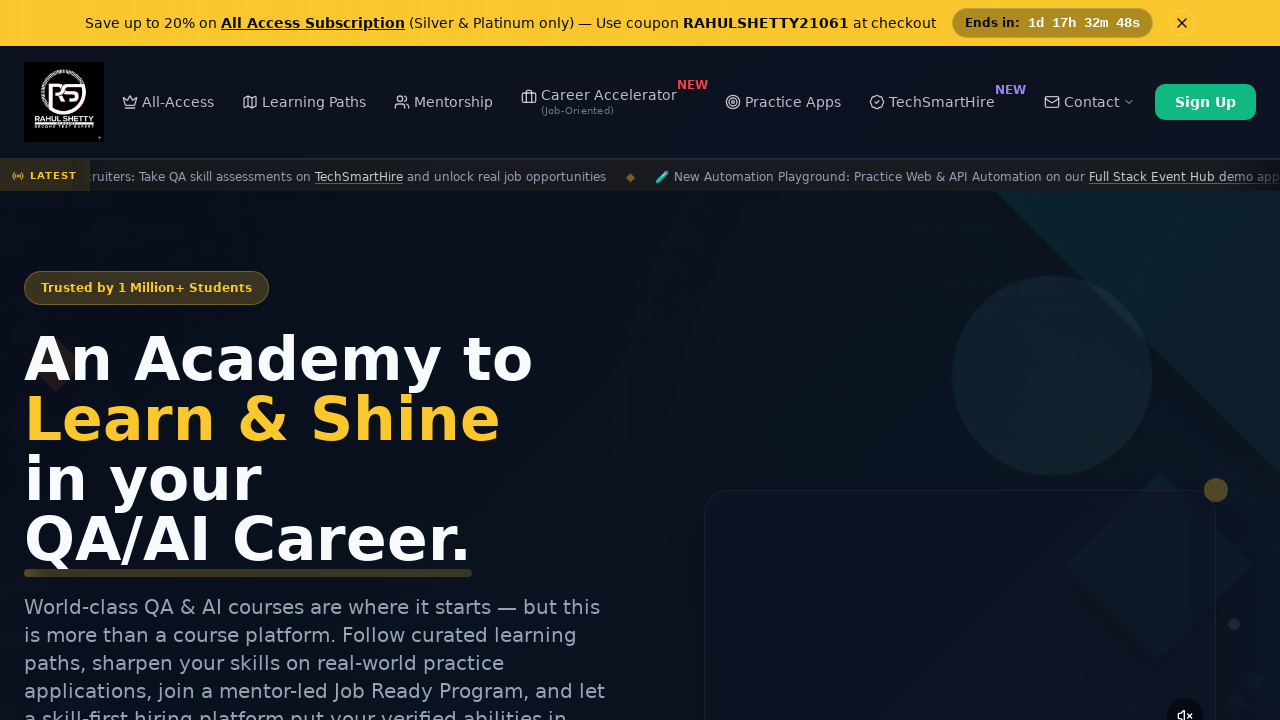